Tests browser window handling by clicking a link that opens new windows, switching between multiple windows, verifying content in each window, and closing them in sequence.

Starting URL: http://the-internet.herokuapp.com/windows

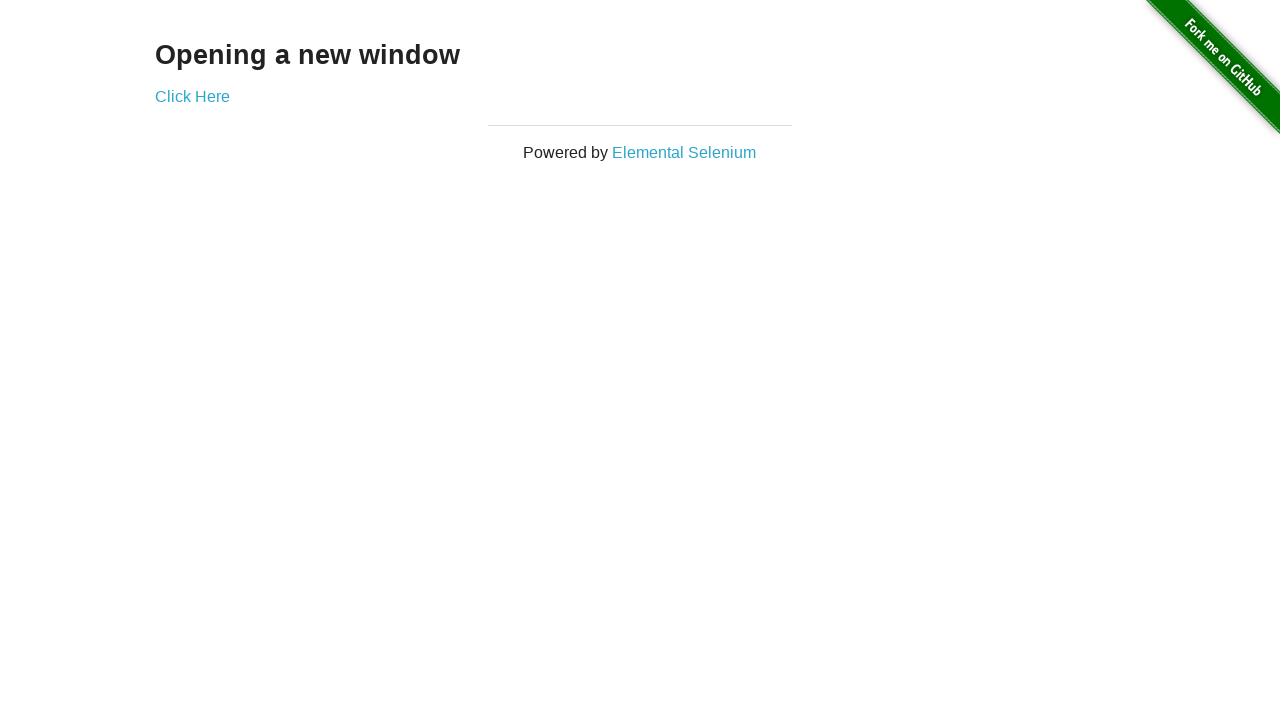

Clicked 'Click Here' link to open first new window at (192, 96) on text=Click Here
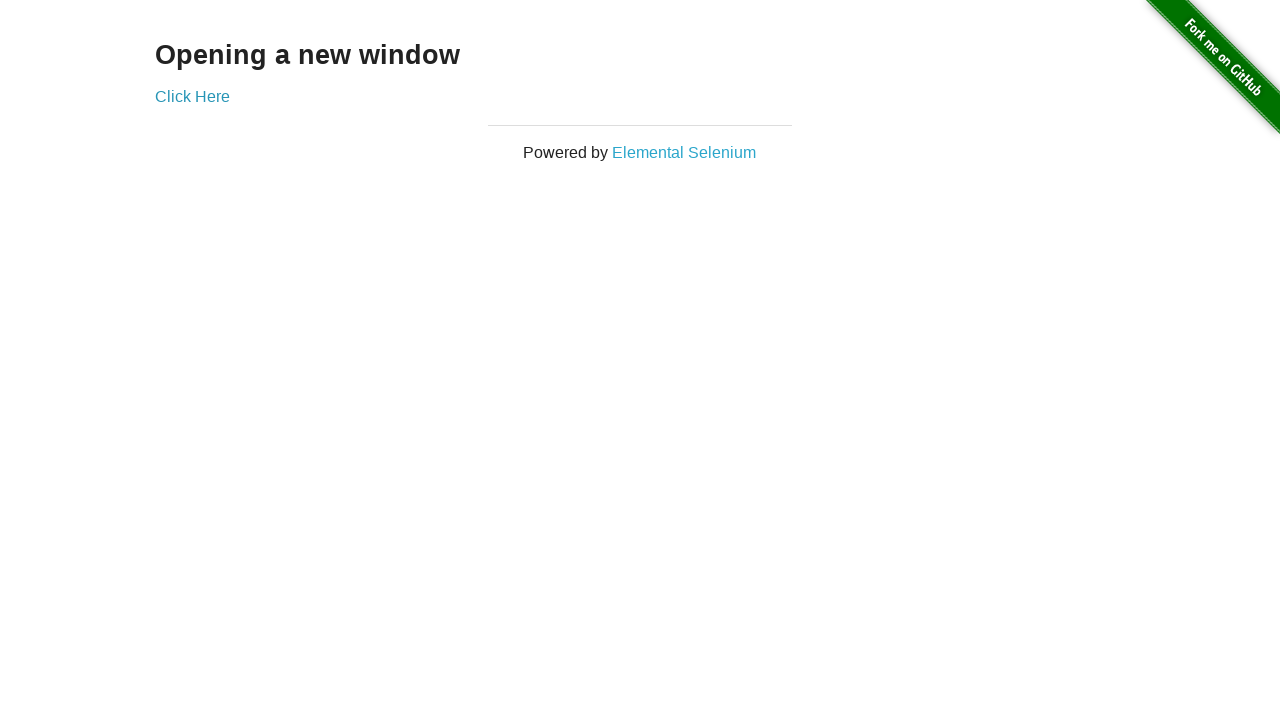

Clicked 'Click Here' link to open second new window at (192, 96) on text=Click Here
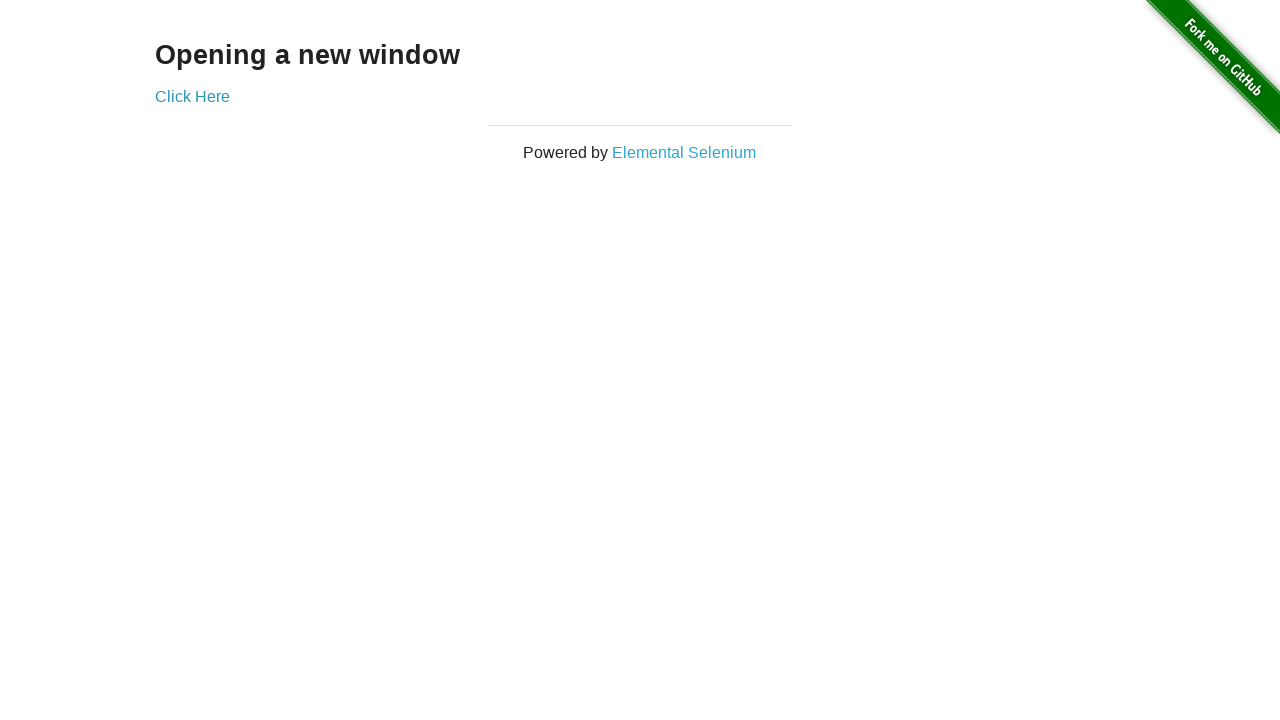

Verified h3 element exists in second new window
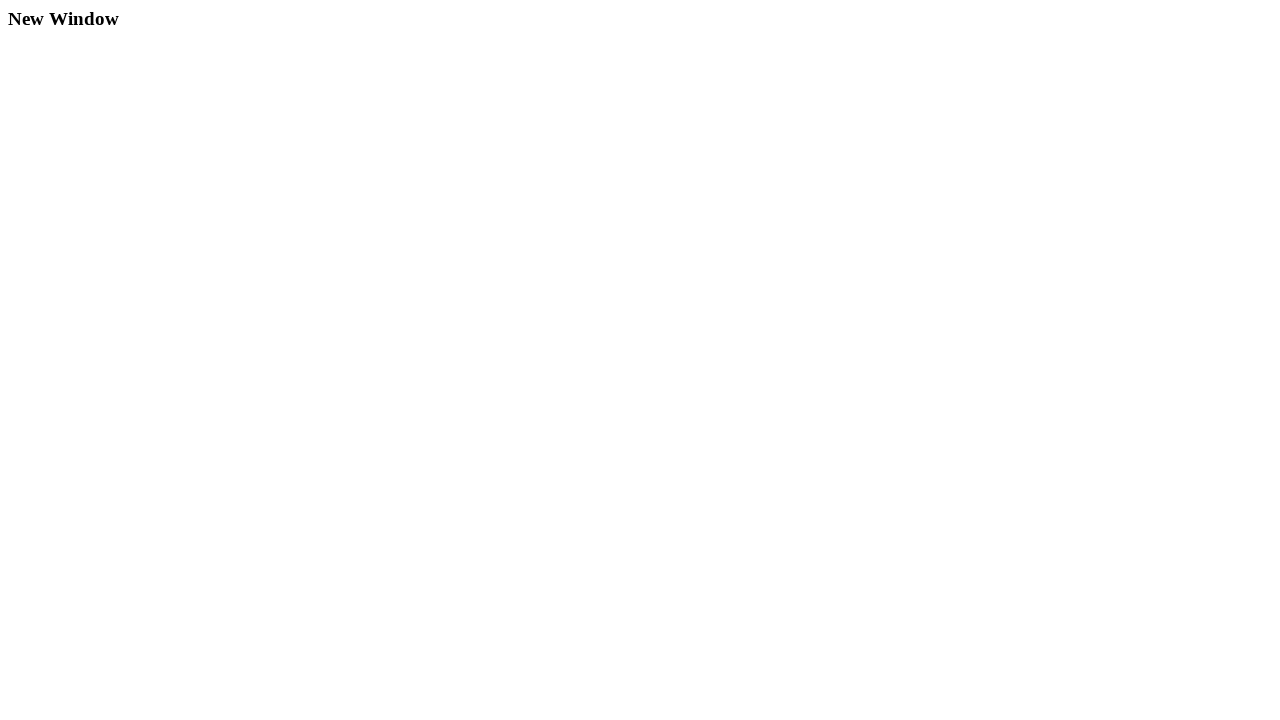

Closed the second new window
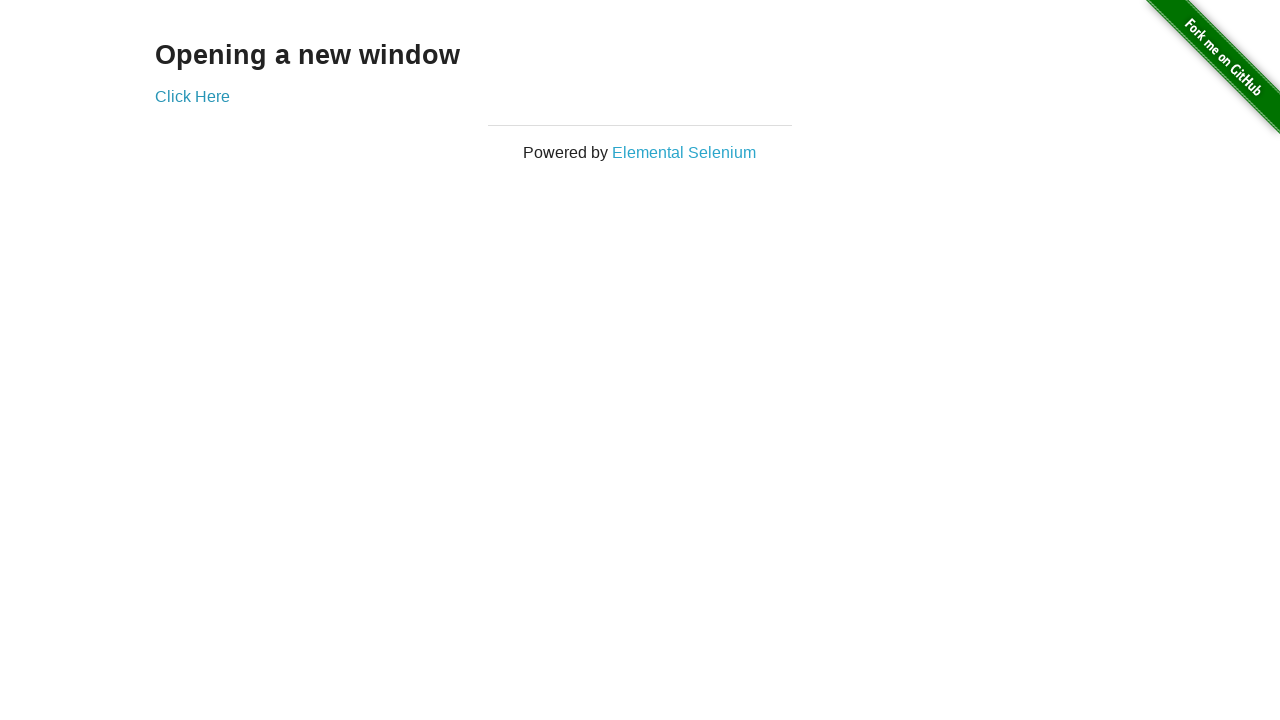

Verified 'New Window' heading exists in first new window
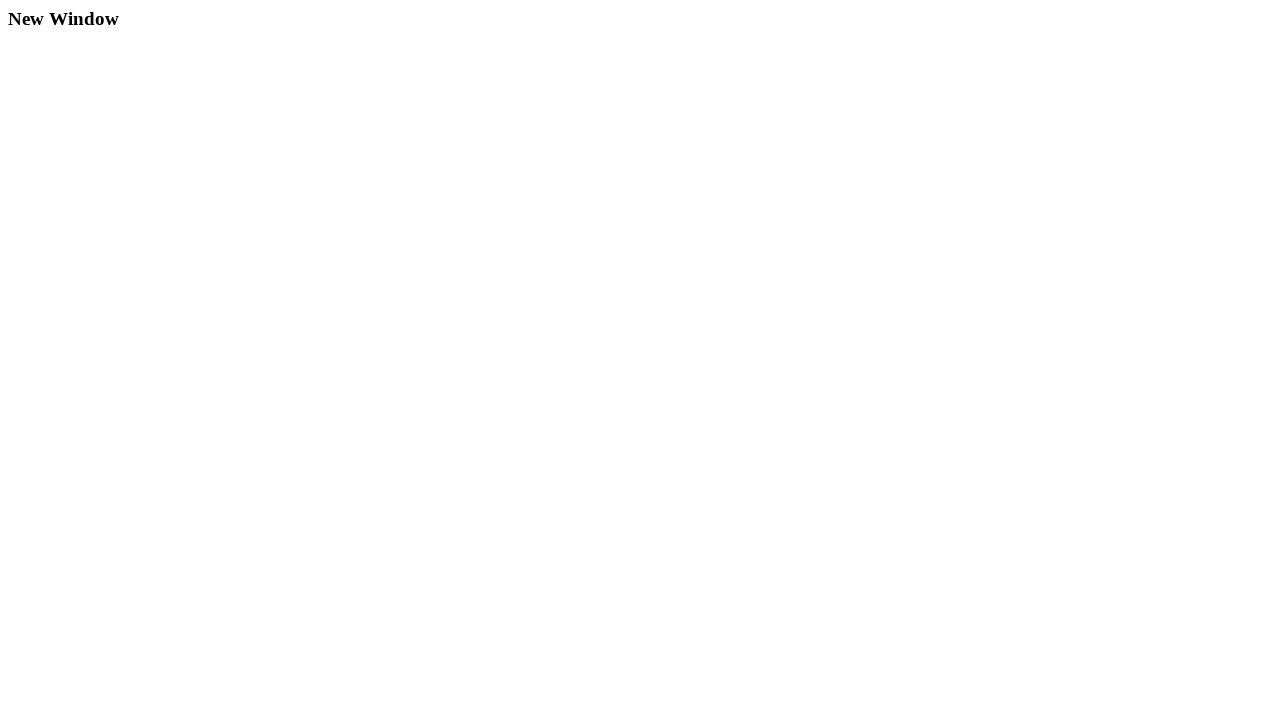

Extracted text from 'New Window' heading: 'New Window'
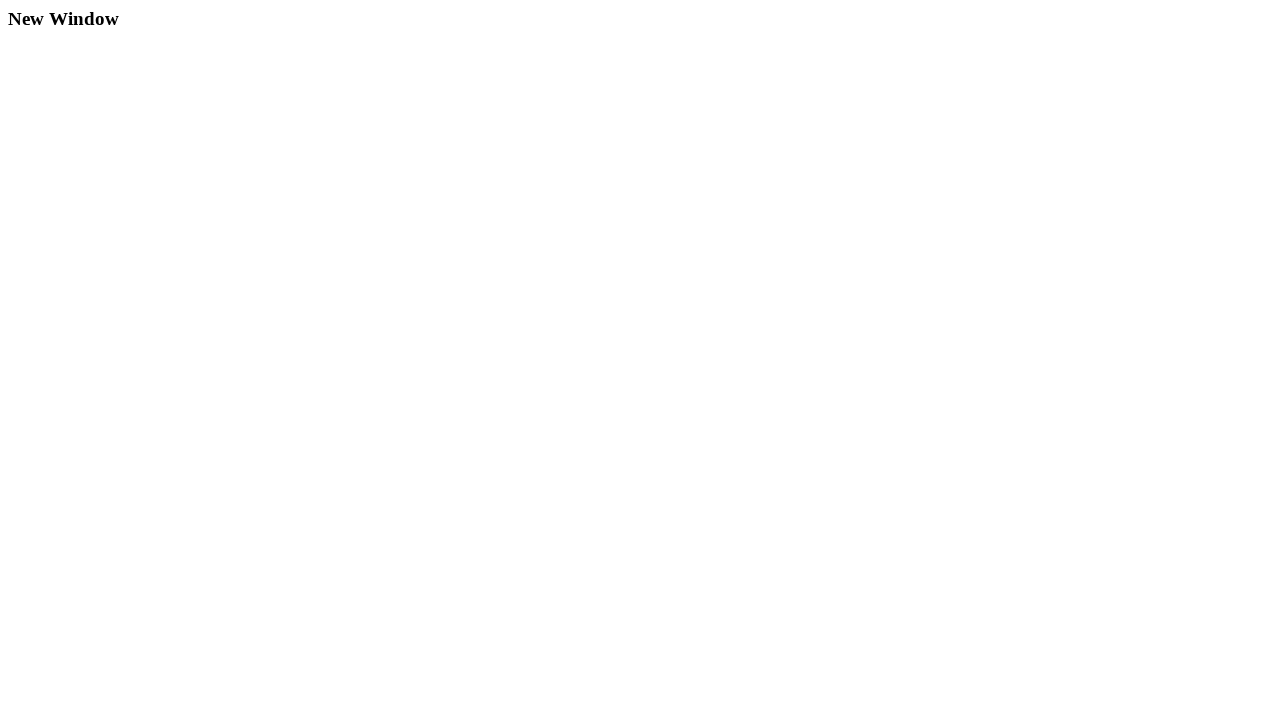

Closed the first new window
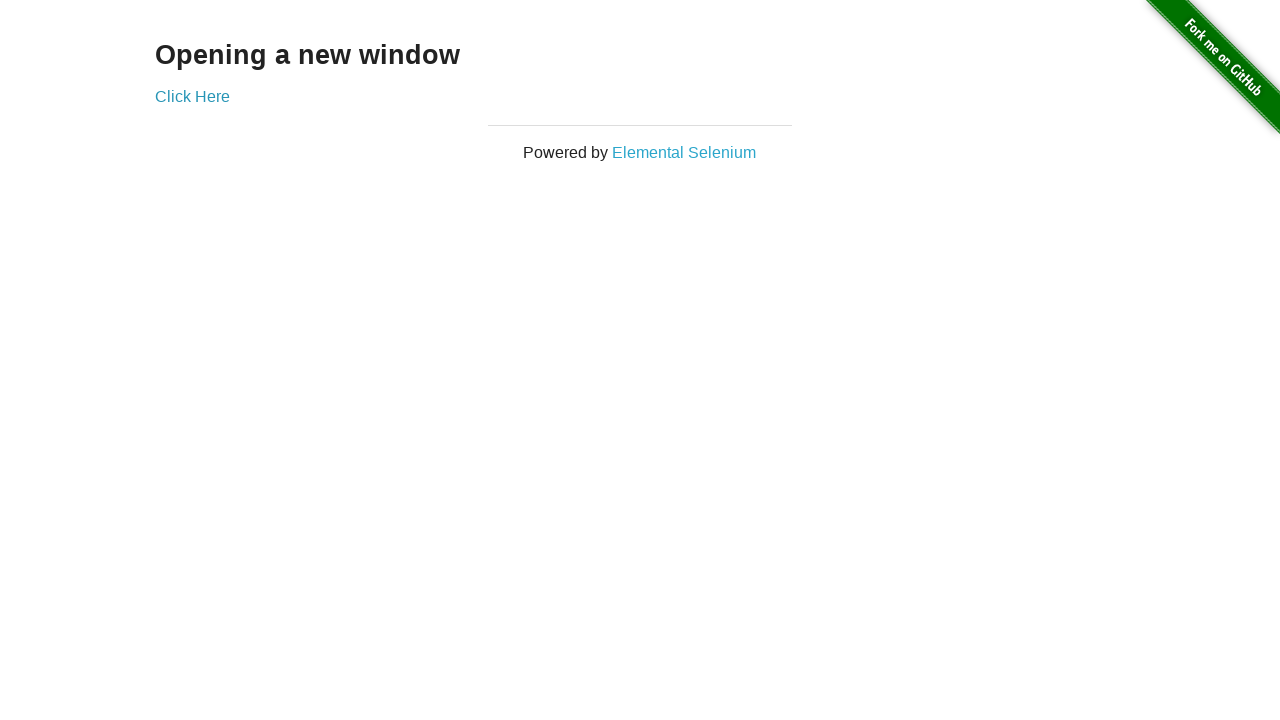

Verified 'Click Here' link exists on original page
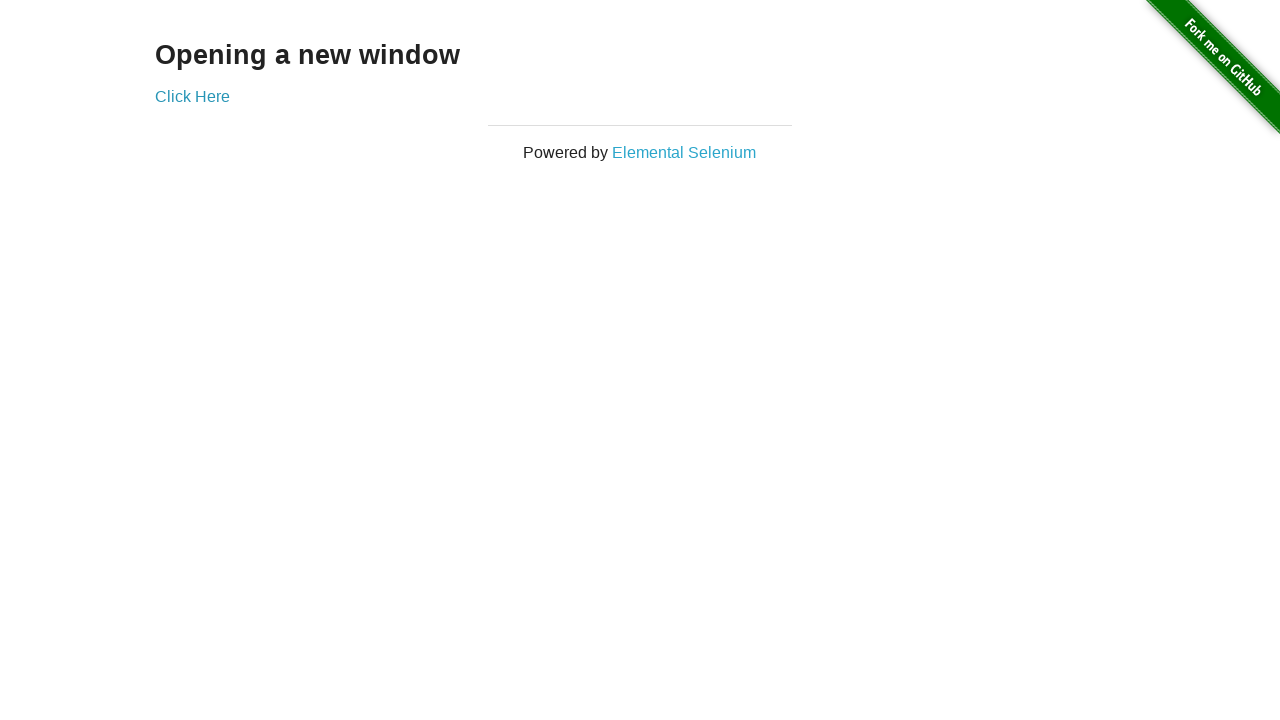

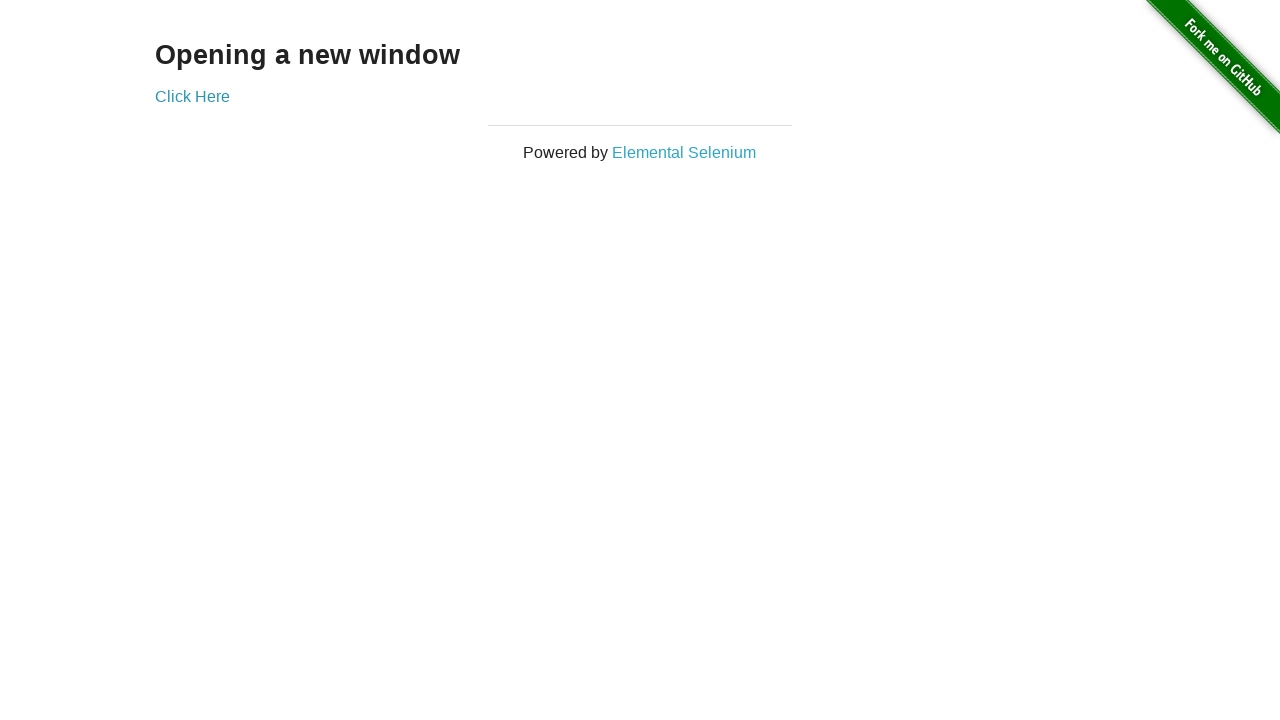